Tests drag and drop functionality by scrolling down the page and dragging a draggable element to a droppable target area

Starting URL: https://testautomationpractice.blogspot.com/

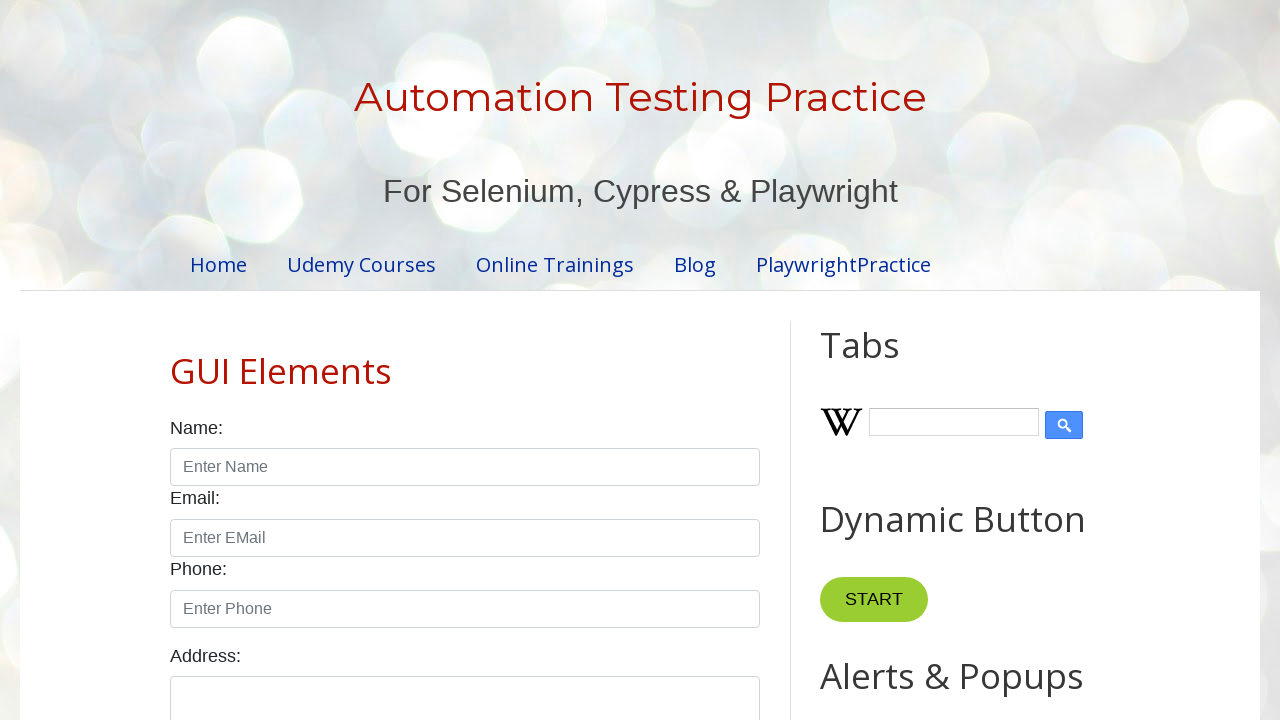

Navigated to test automation practice website
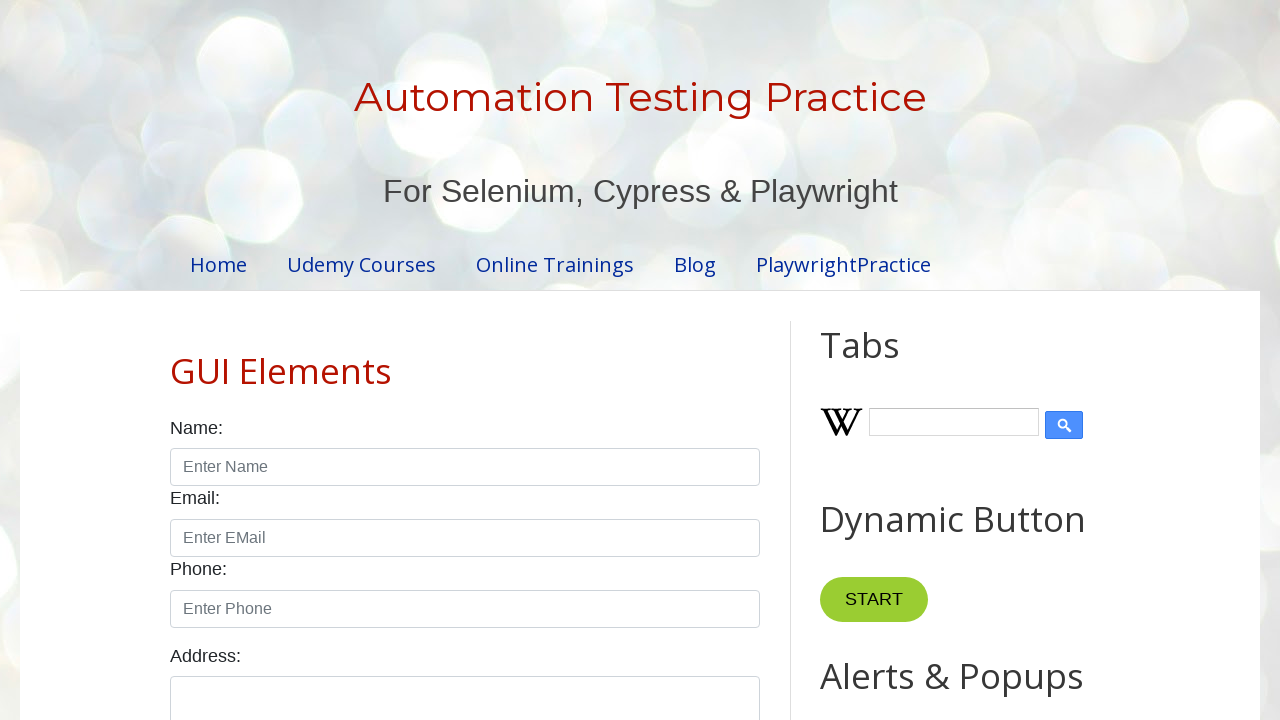

Scrolled down the page to reveal drag and drop elements
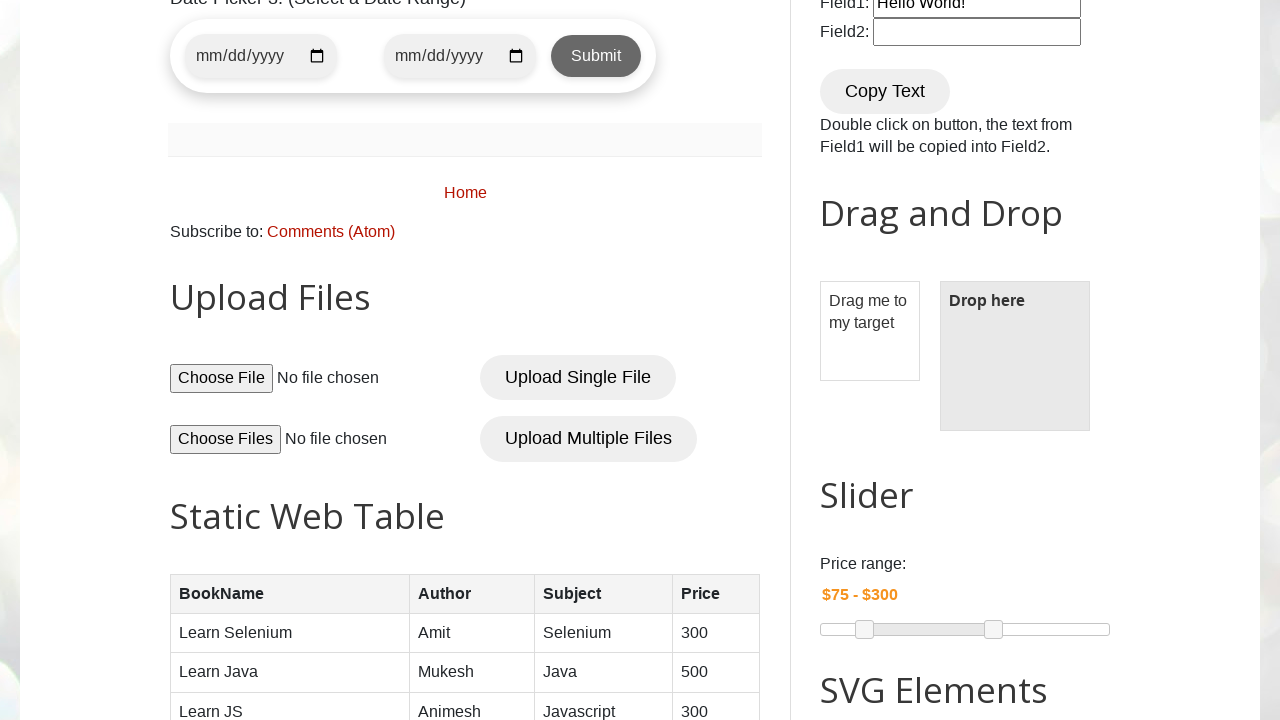

Performed drag and drop from draggable element to droppable target at (1015, 356)
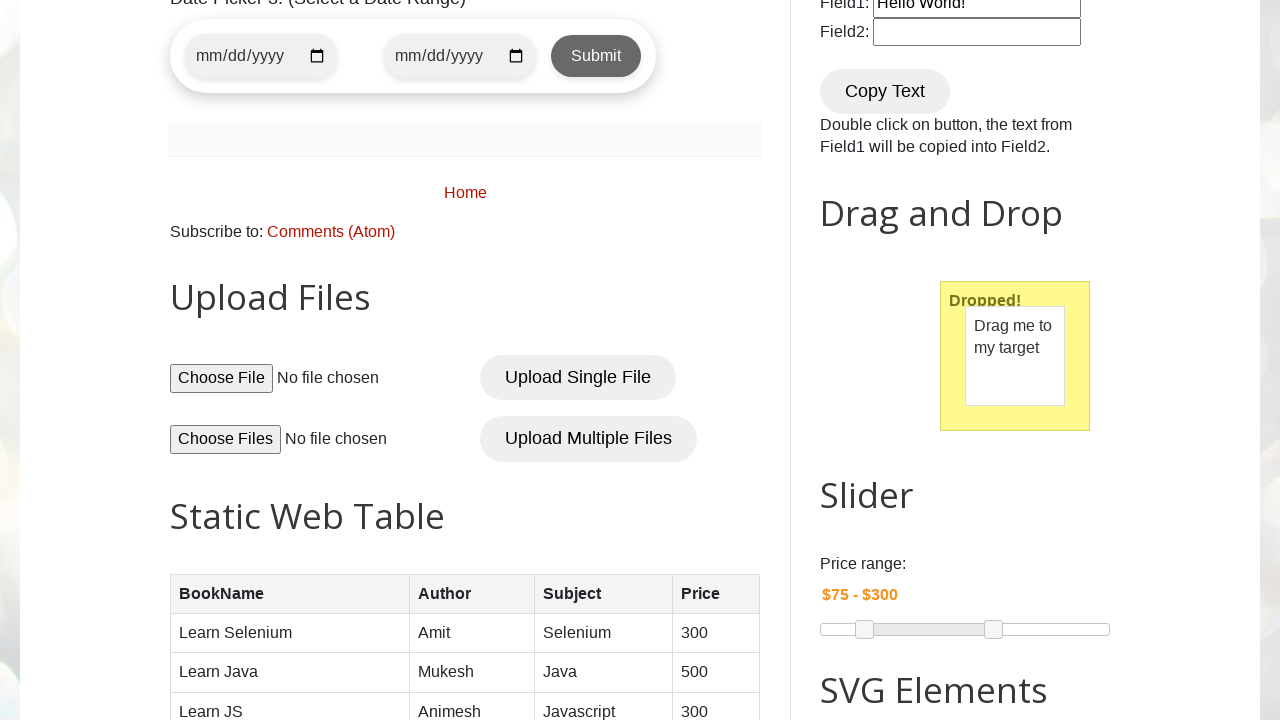

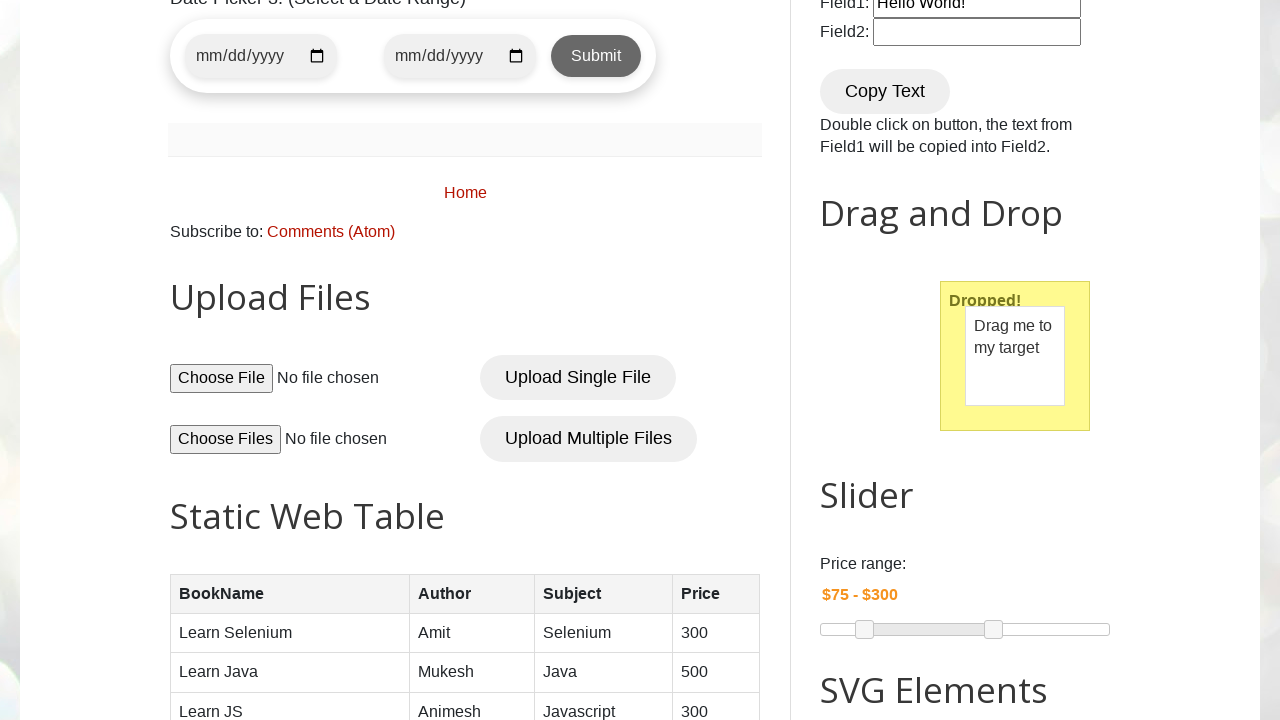